Tests a math exercise form by reading a value from the page, calculating the logarithmic result, filling in the answer field, interacting with checkbox and radio buttons, and submitting the form.

Starting URL: https://suninjuly.github.io/math.html

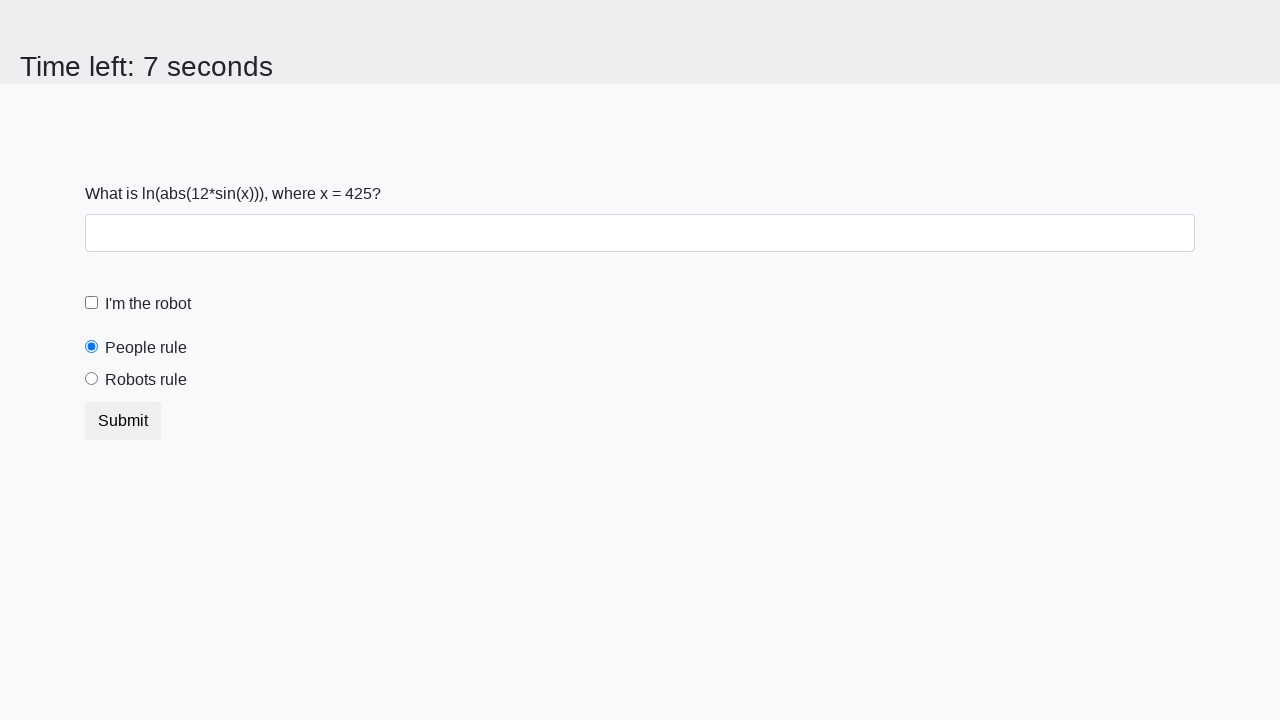

Located the input value element
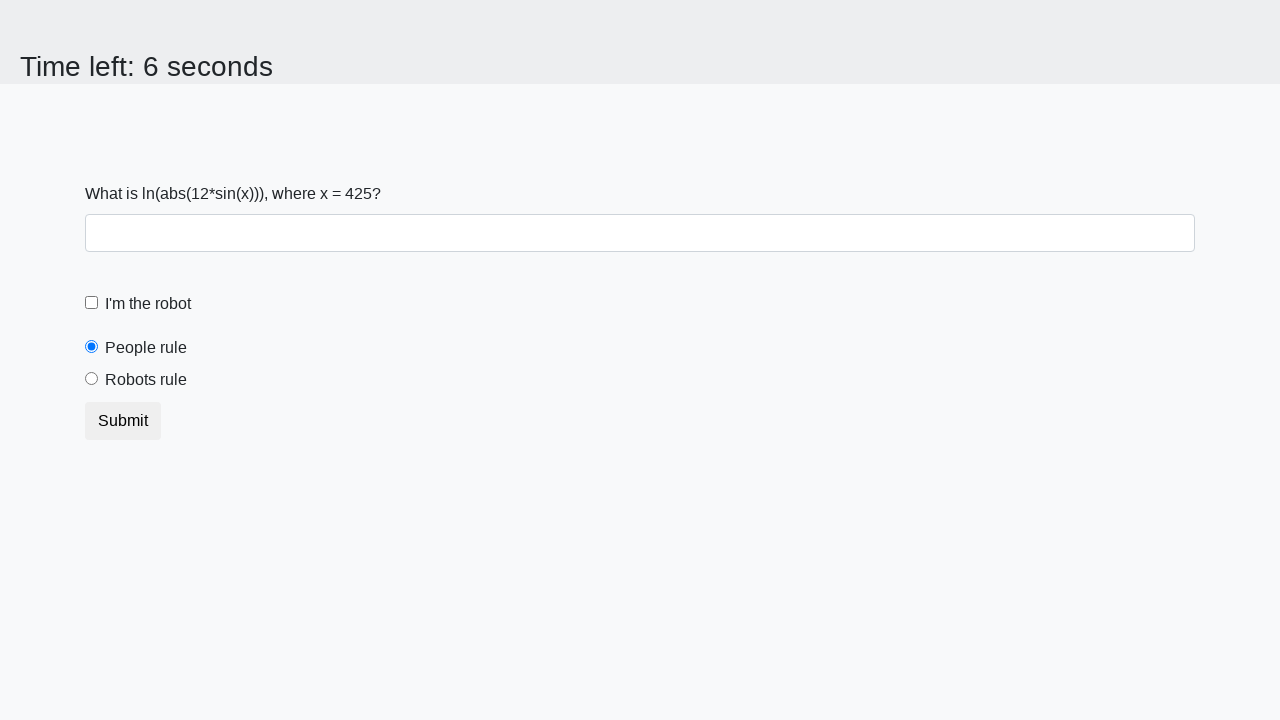

Read x value from page: 425
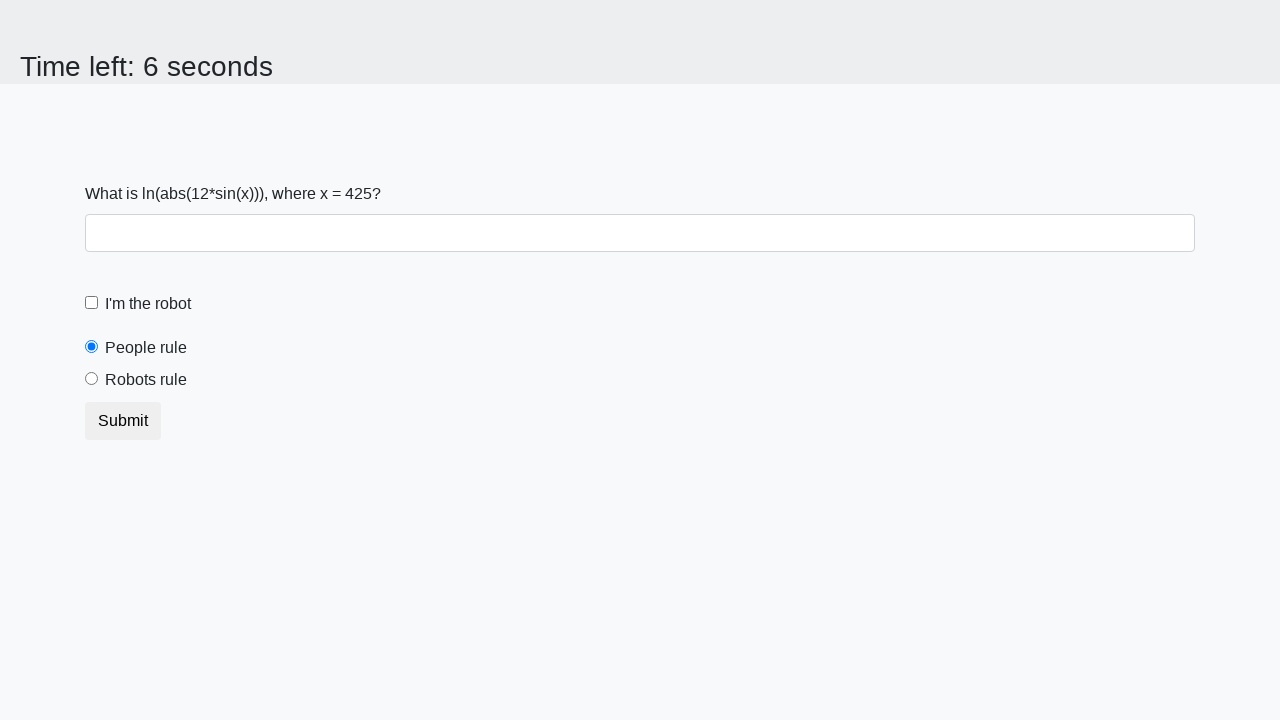

Calculated logarithmic result: 2.228606664220704
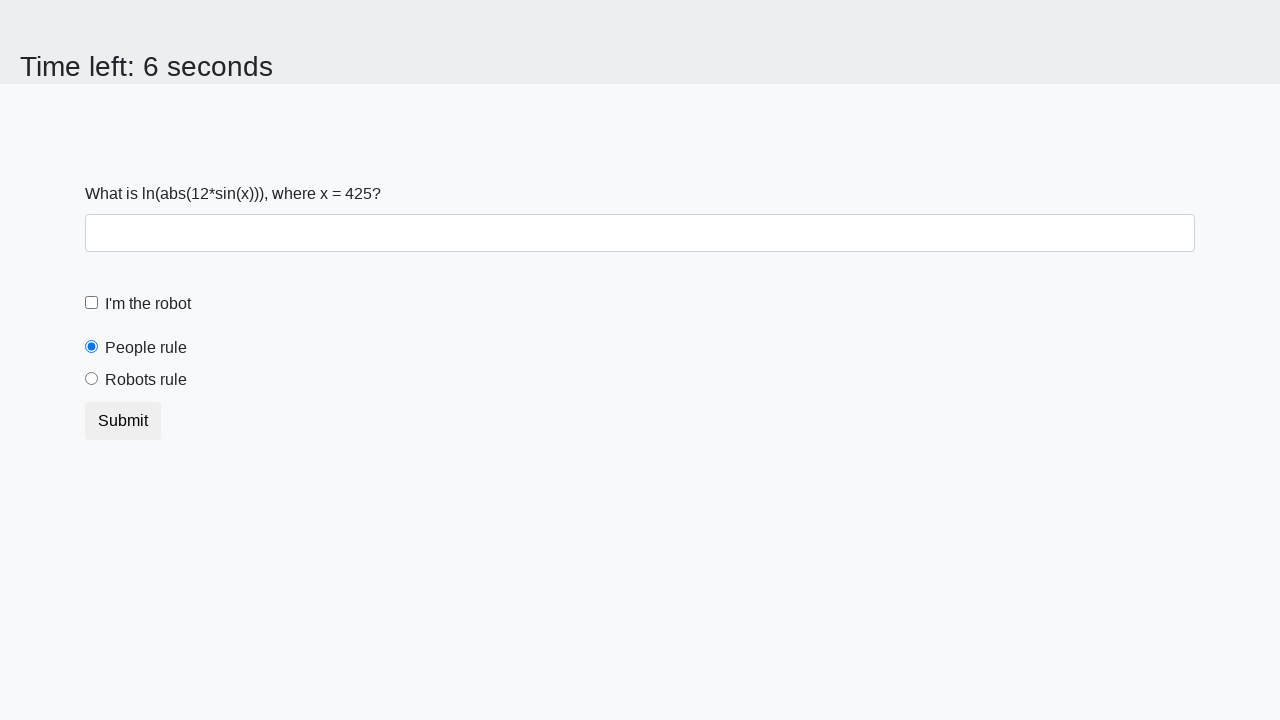

Filled answer field with calculated value on #answer
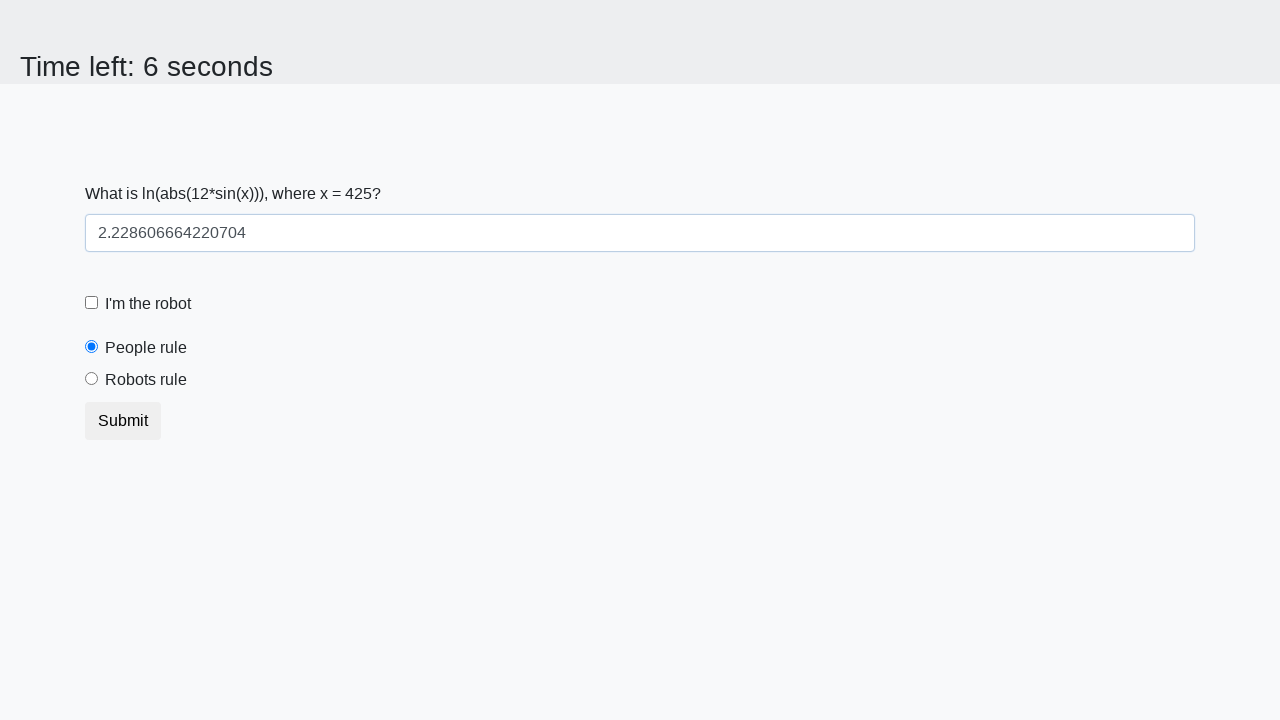

Clicked robot checkbox at (92, 303) on #robotCheckbox
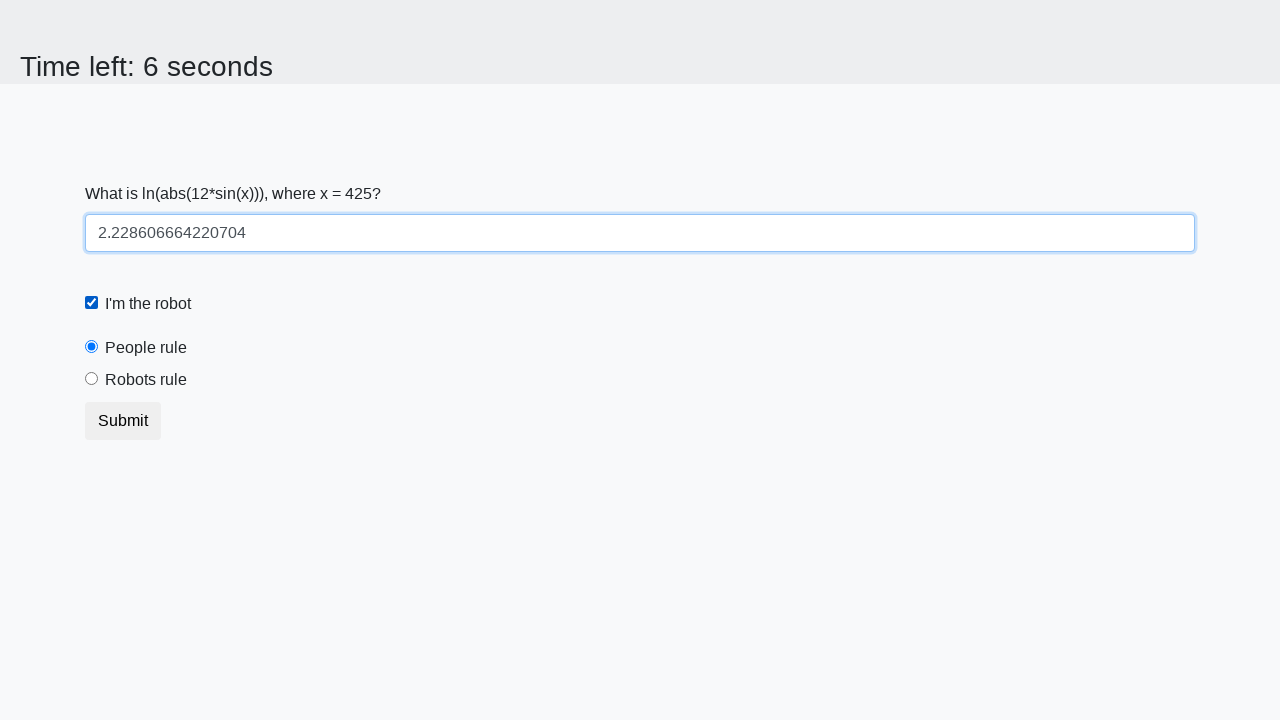

Located people radio button
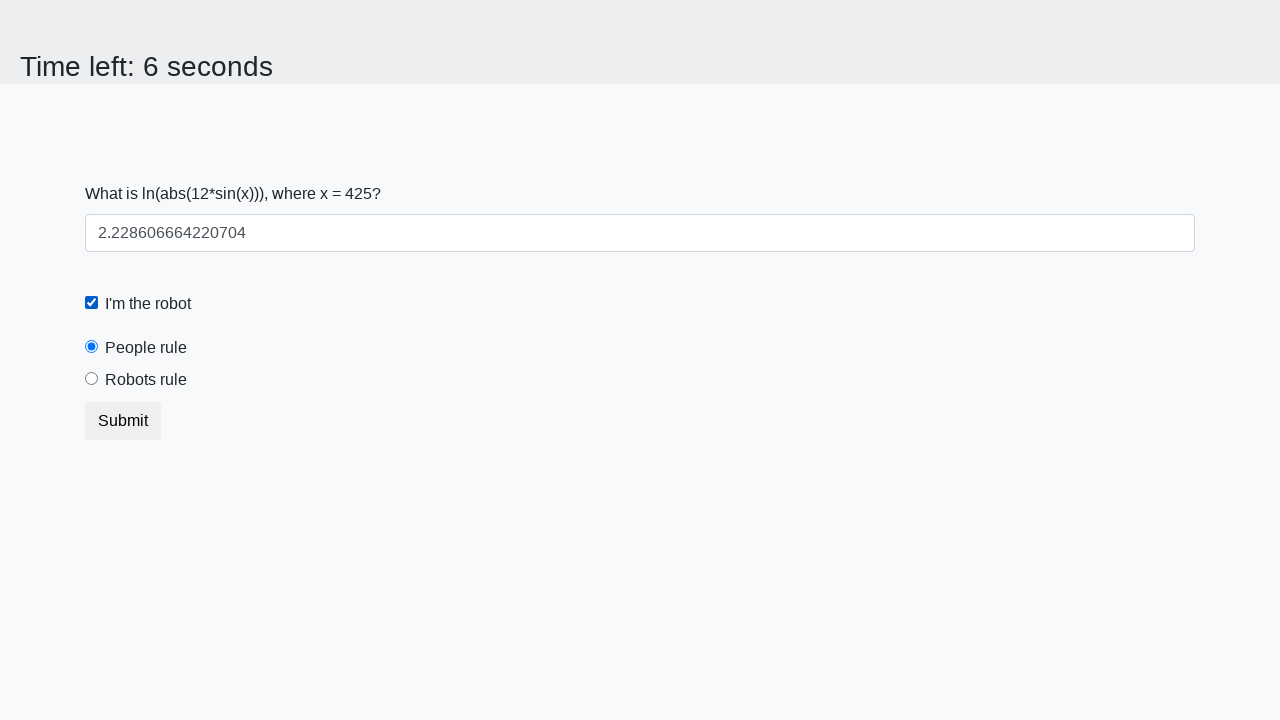

Checked people radio button state: 
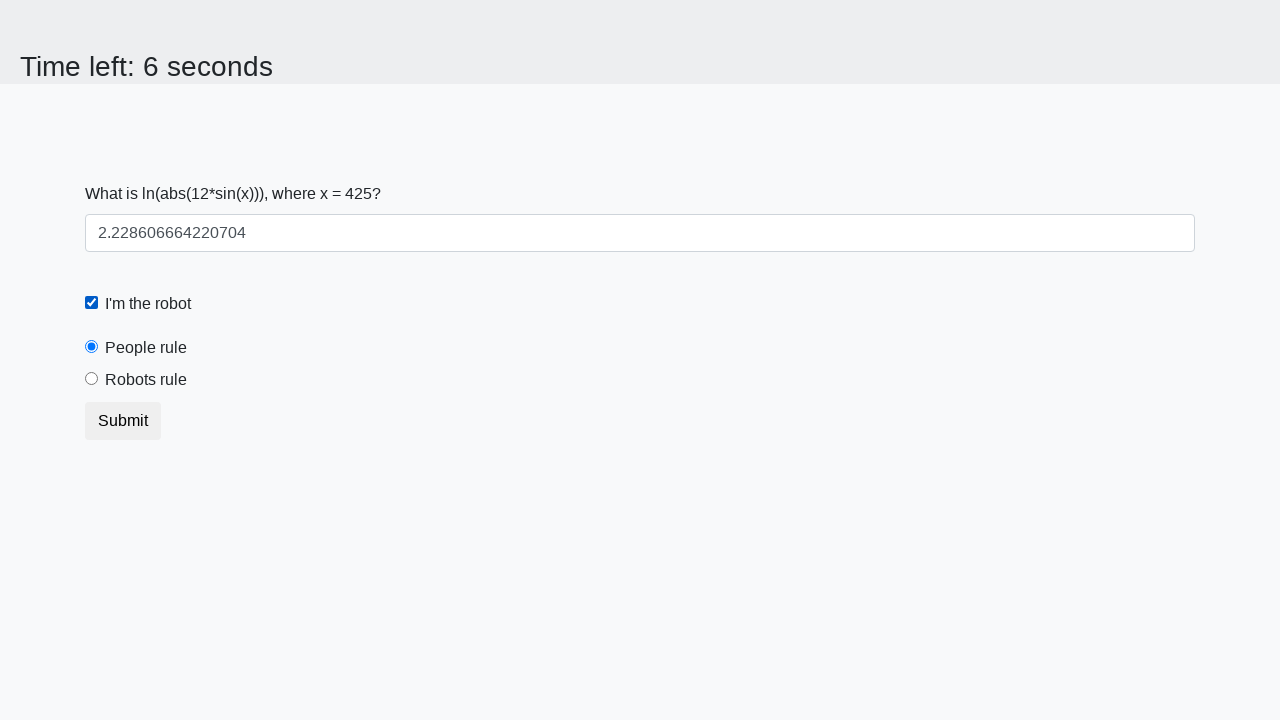

Verified people radio is selected by default
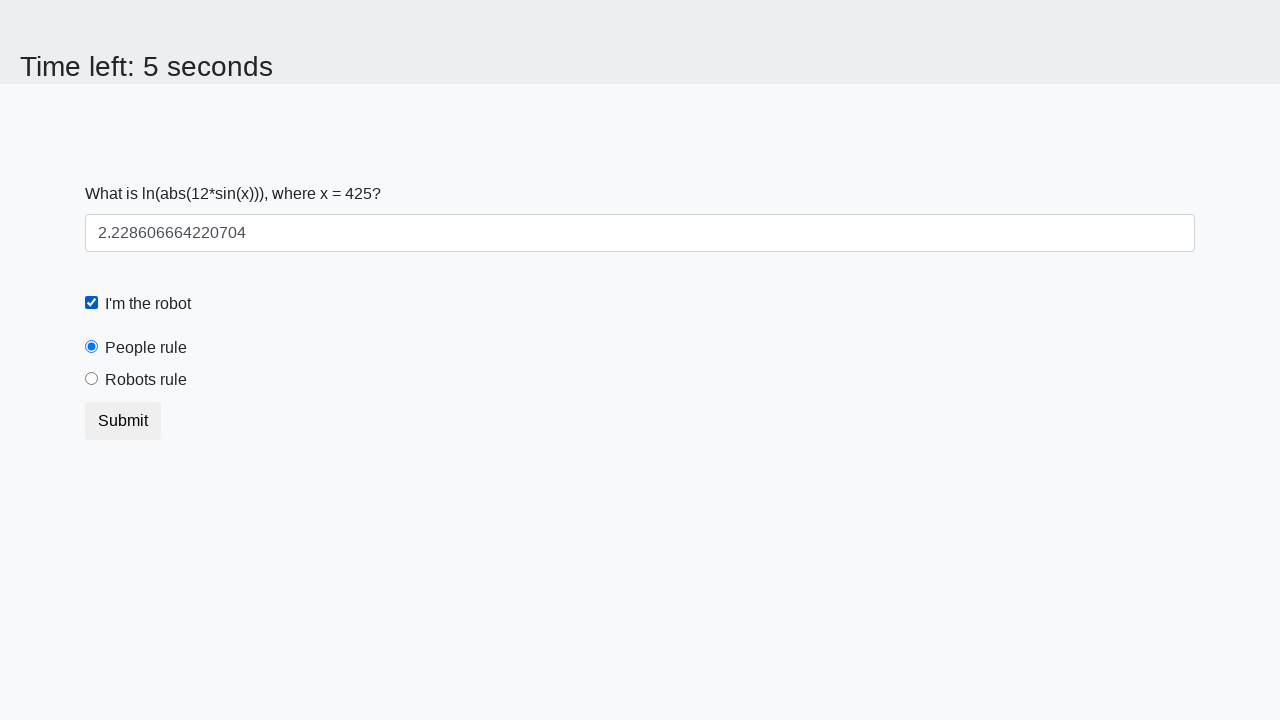

Clicked robots radio button at (92, 379) on #robotsRule
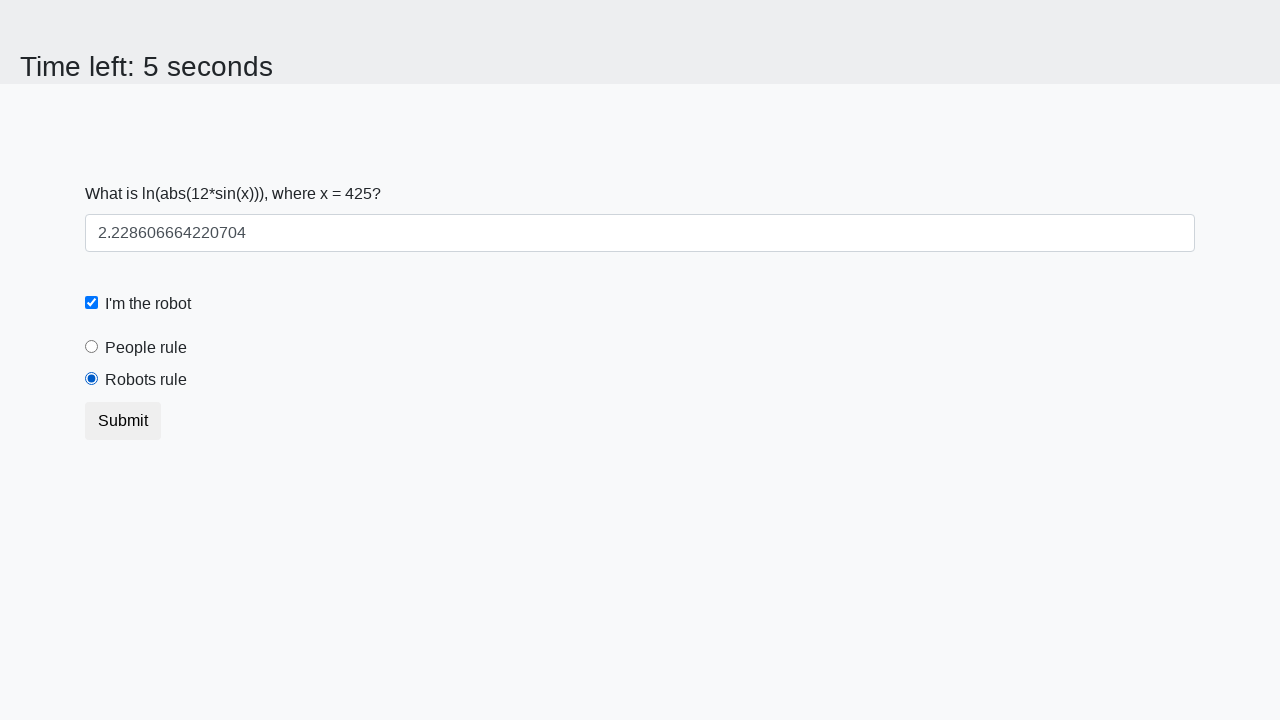

Clicked Submit button to submit form at (123, 421) on xpath=//*[text() = 'Submit']
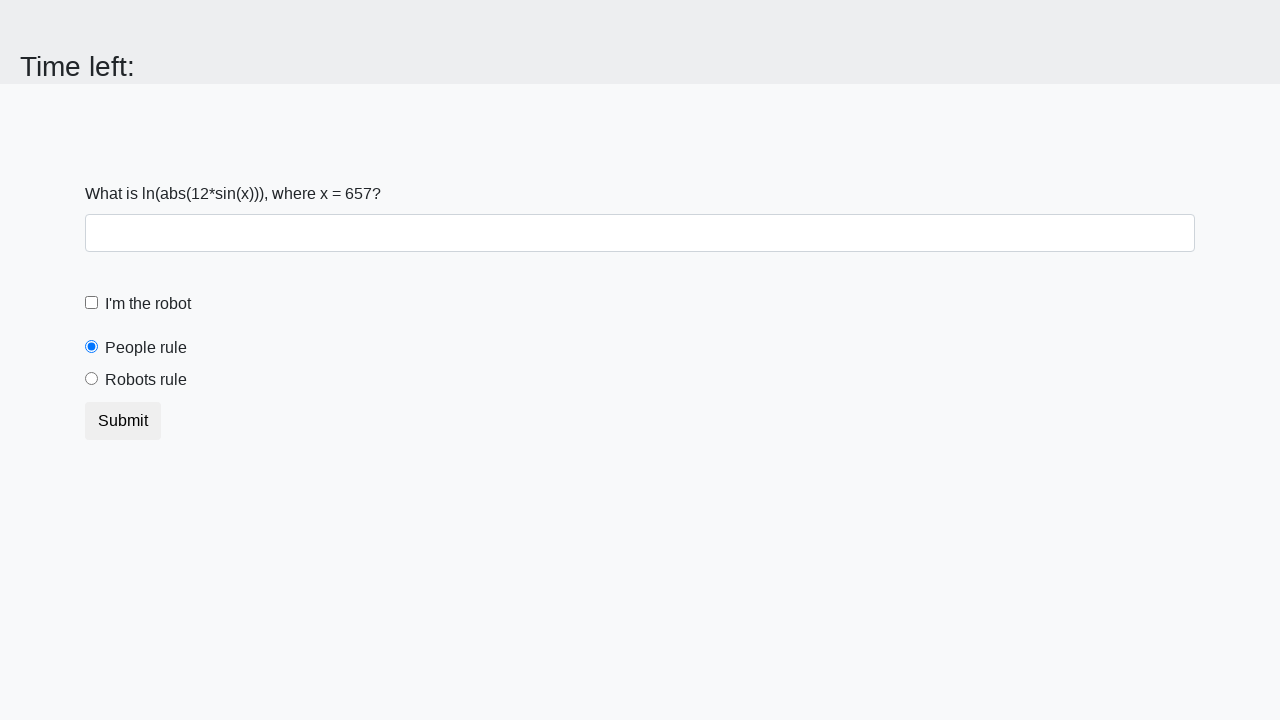

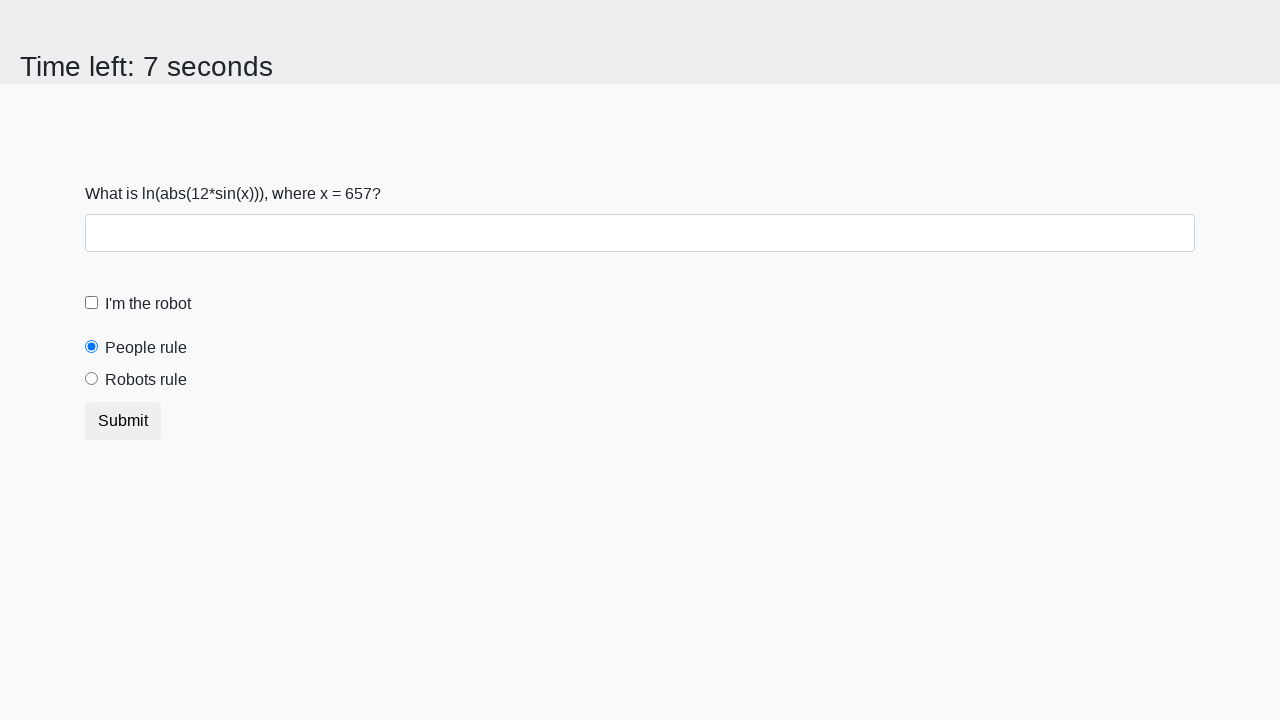